Tests keyboard input functionality by clicking on a name field, entering a name, and clicking a button on the Formy keypress testing page.

Starting URL: https://formy-project.herokuapp.com/keypress

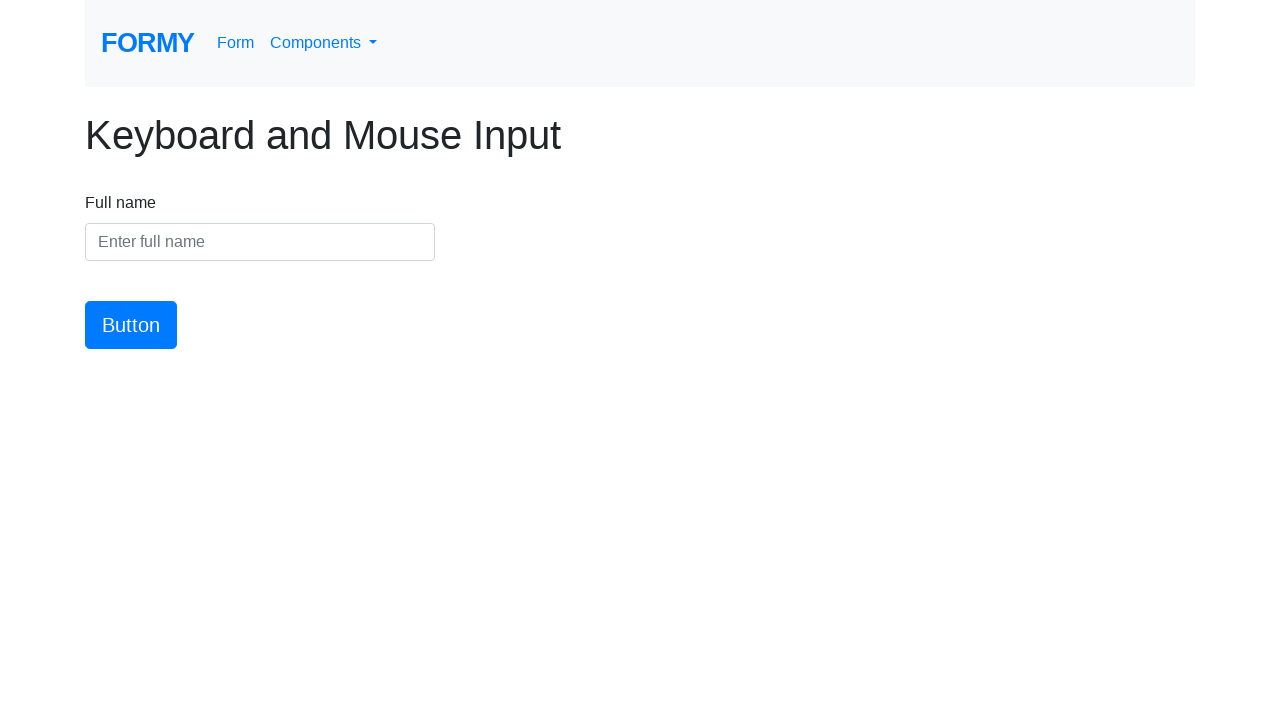

Clicked on the name input field at (260, 242) on #name
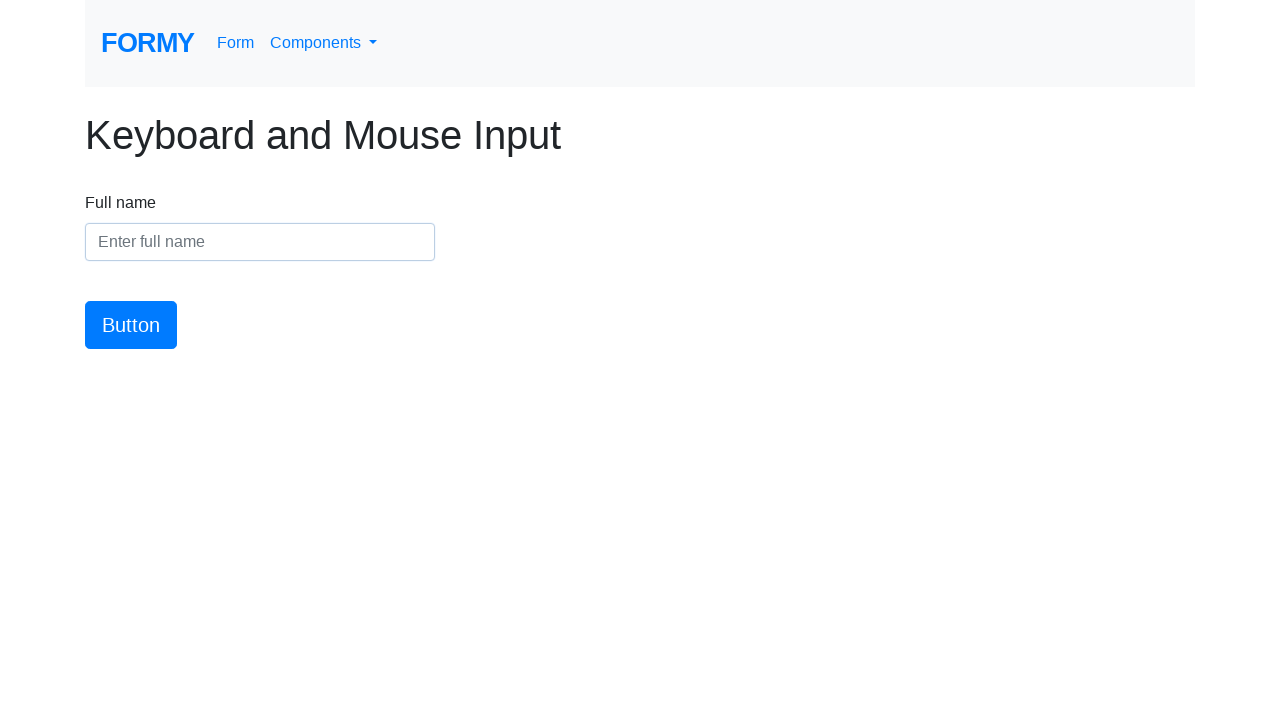

Entered 'Sarah Johnson' into the name field on #name
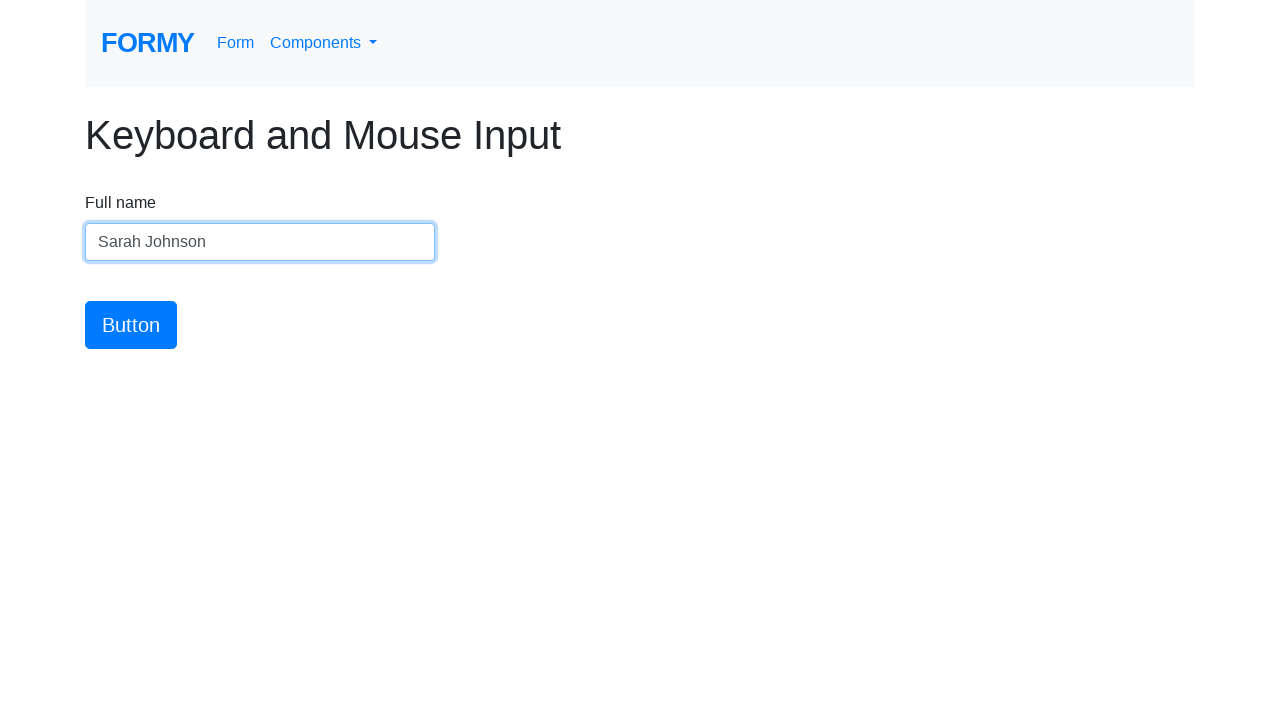

Clicked the button to submit the name at (131, 325) on #button
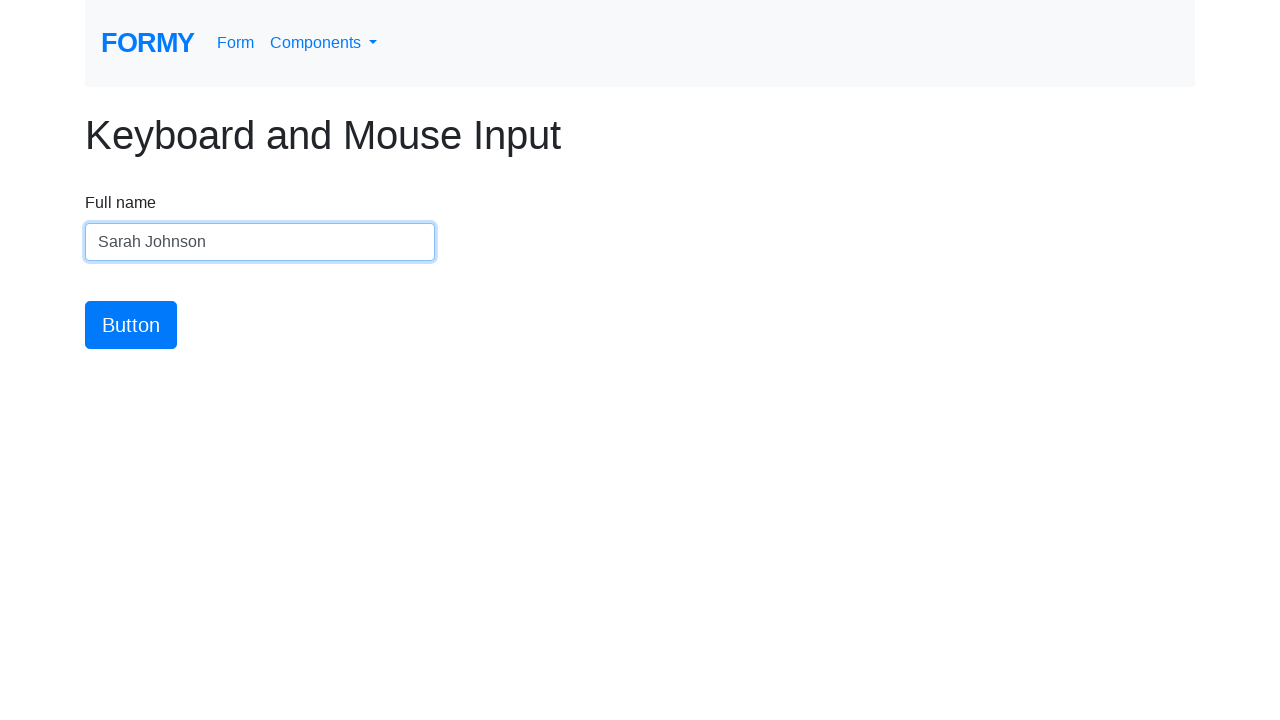

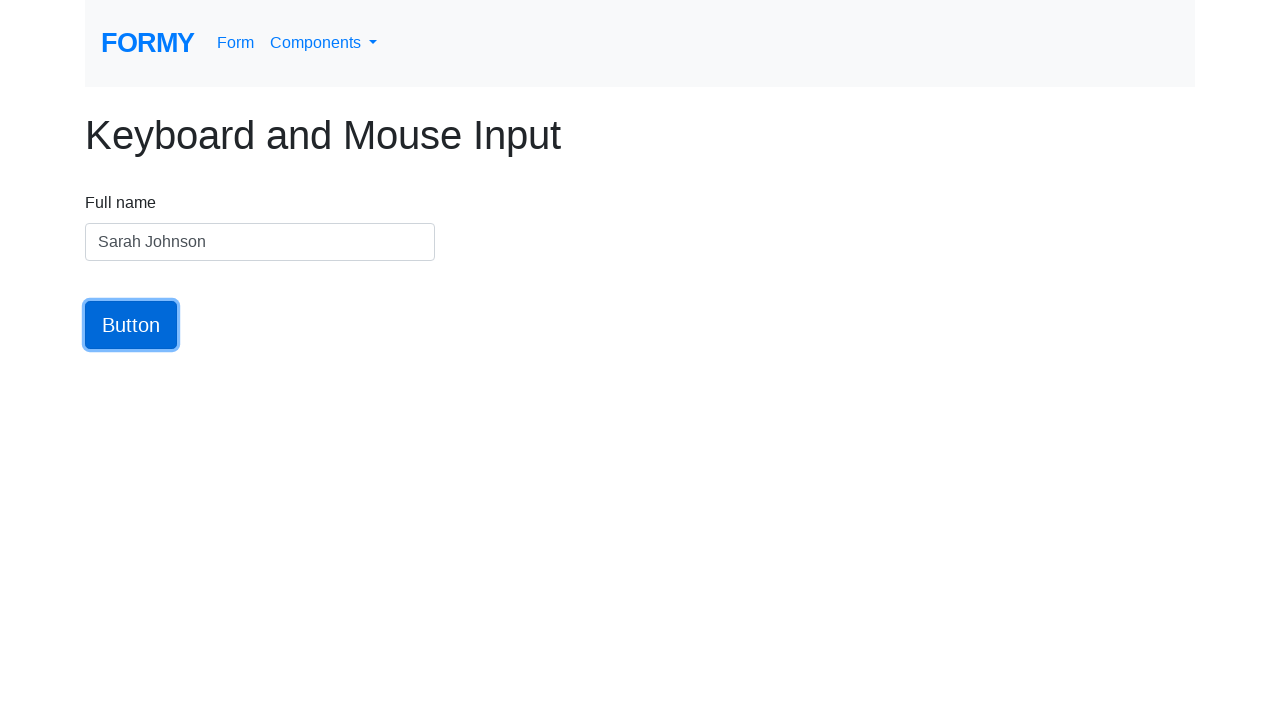